Tests jQuery UI SelectMenu widget by interacting with multiple dropdown menus inside an iframe, selecting different options from speed, file, number, and title select menus.

Starting URL: https://jqueryui.com/selectmenu/

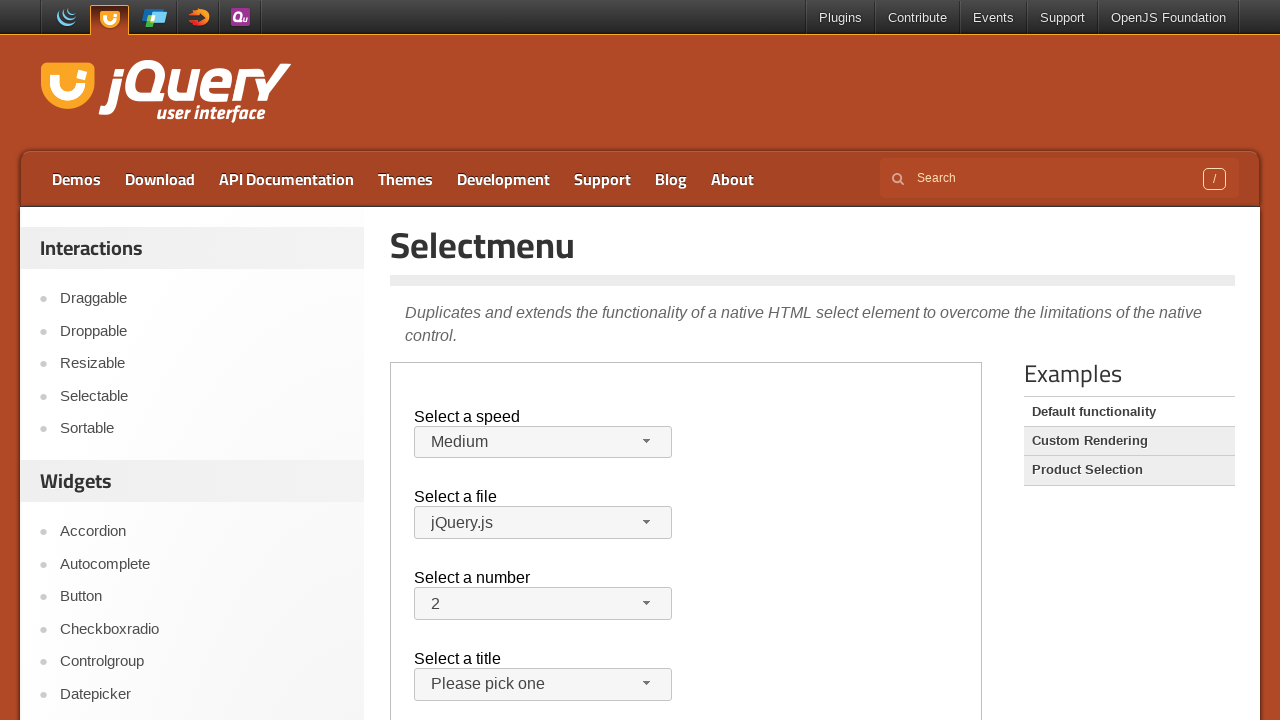

Located demo iframe
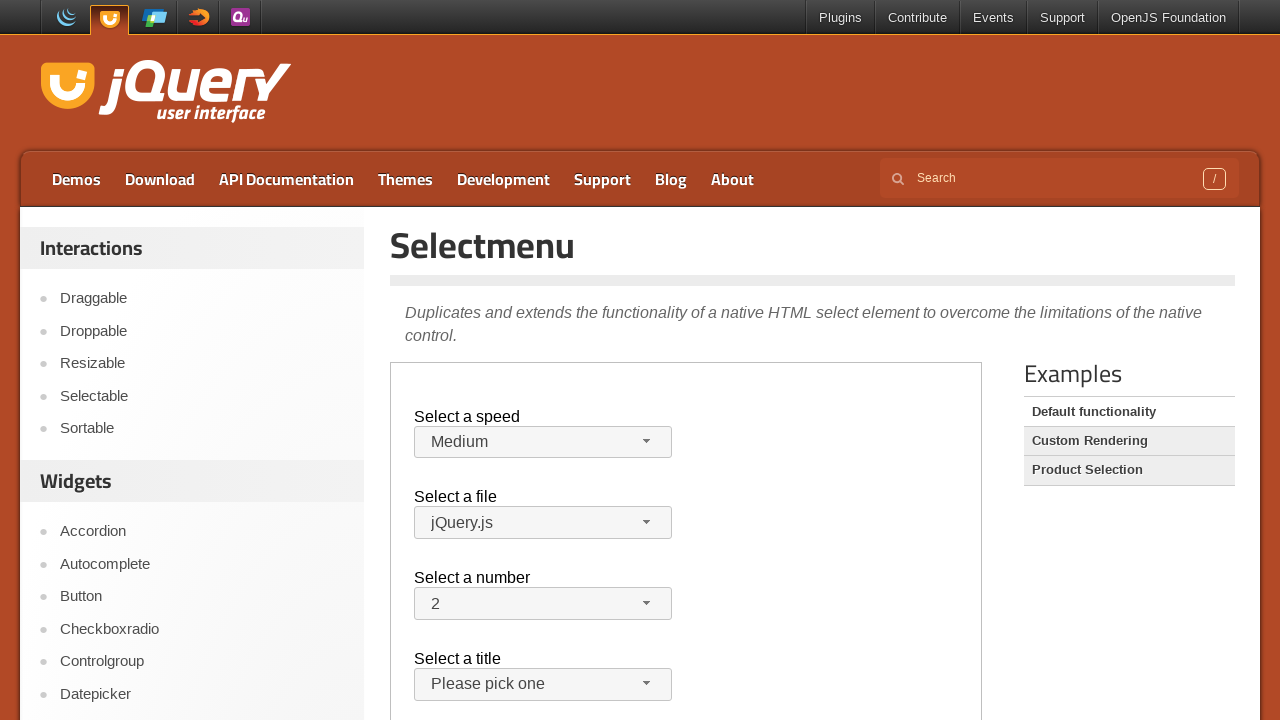

Located all select menu buttons within iframe
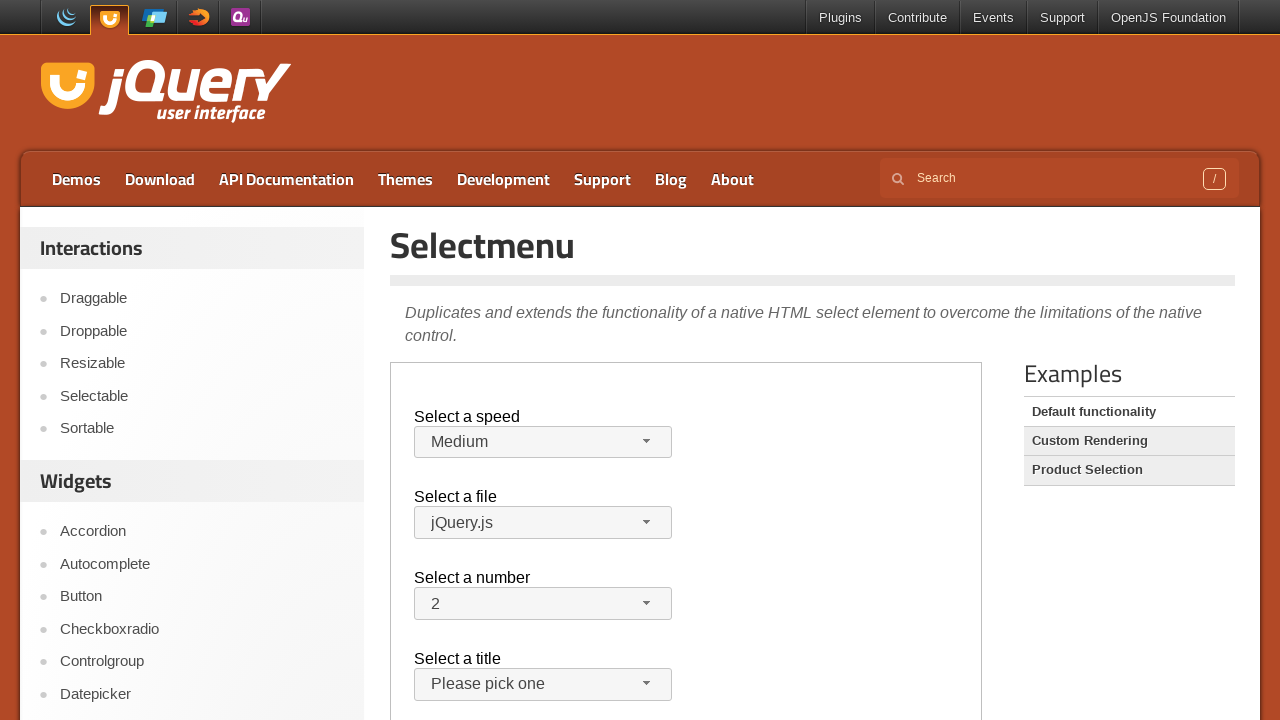

Speed menu is visible
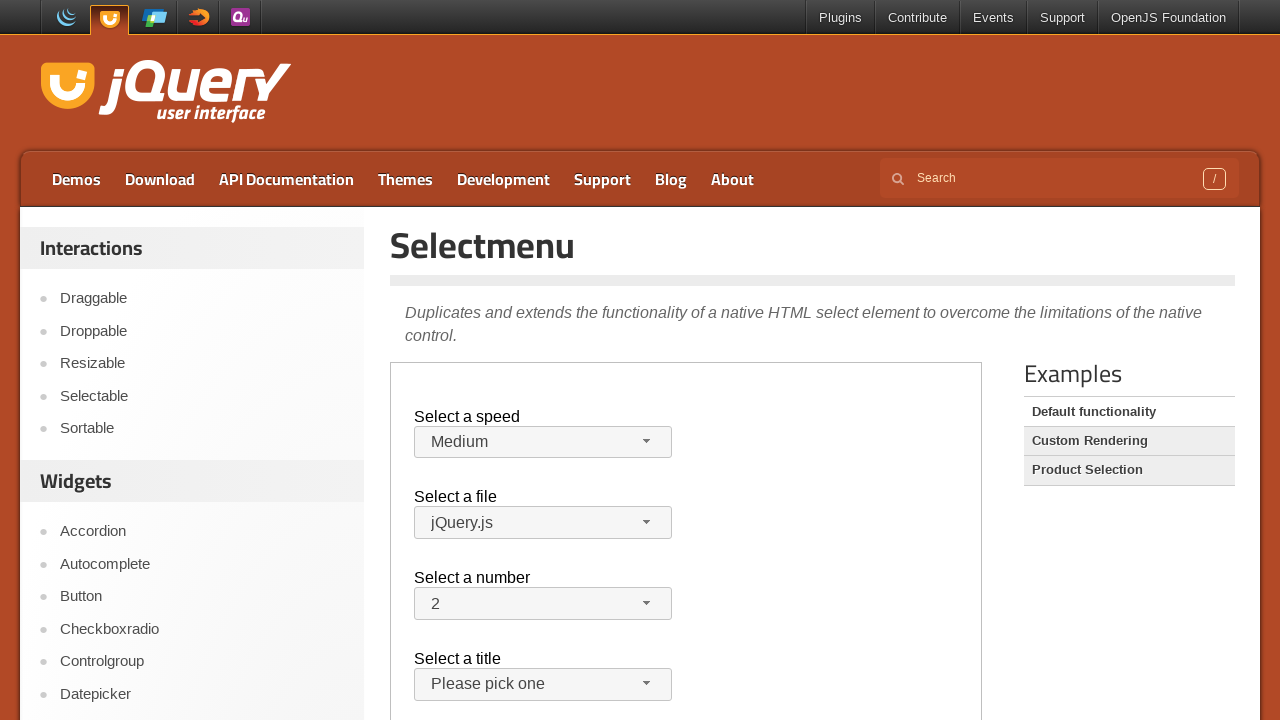

File menu is visible
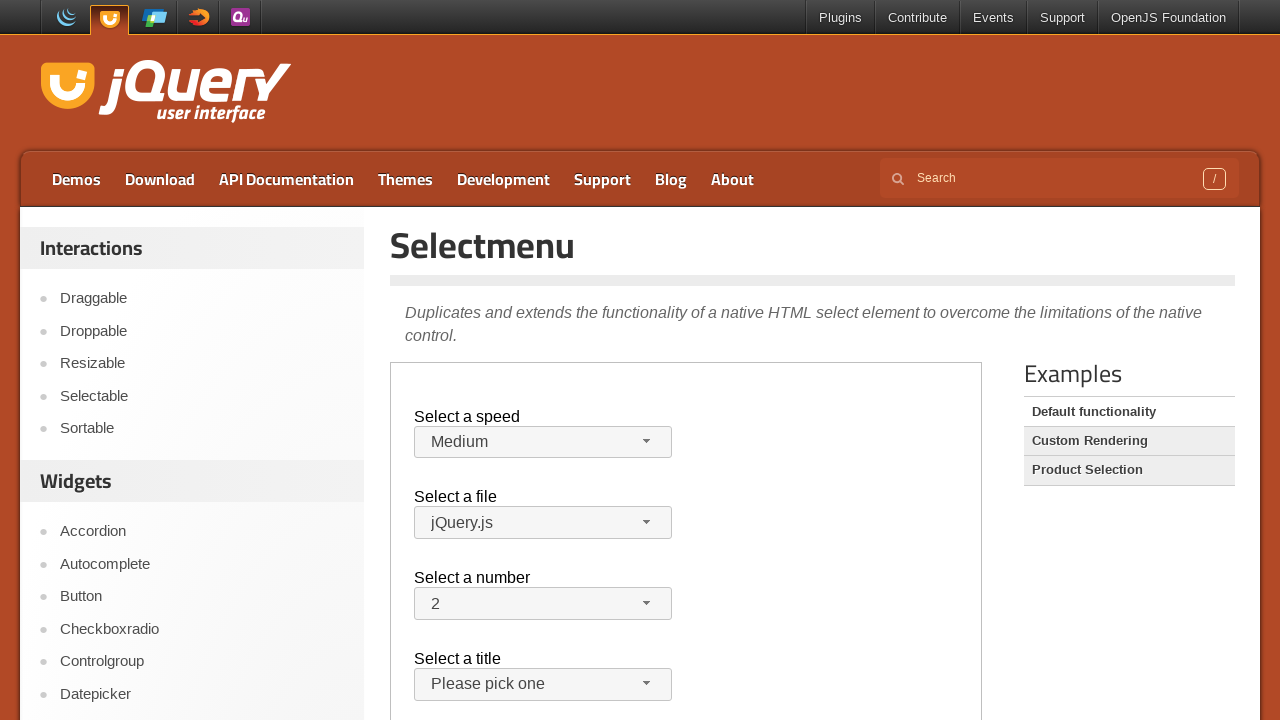

Number menu is visible
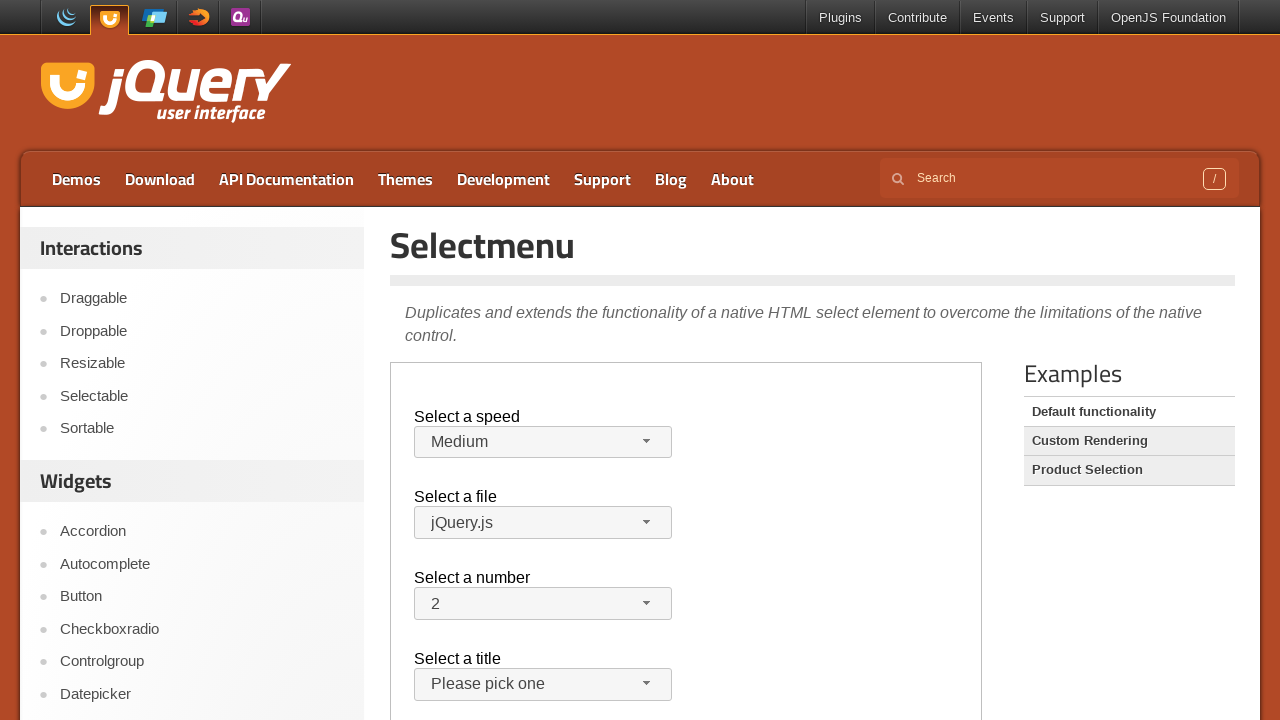

Title menu is visible
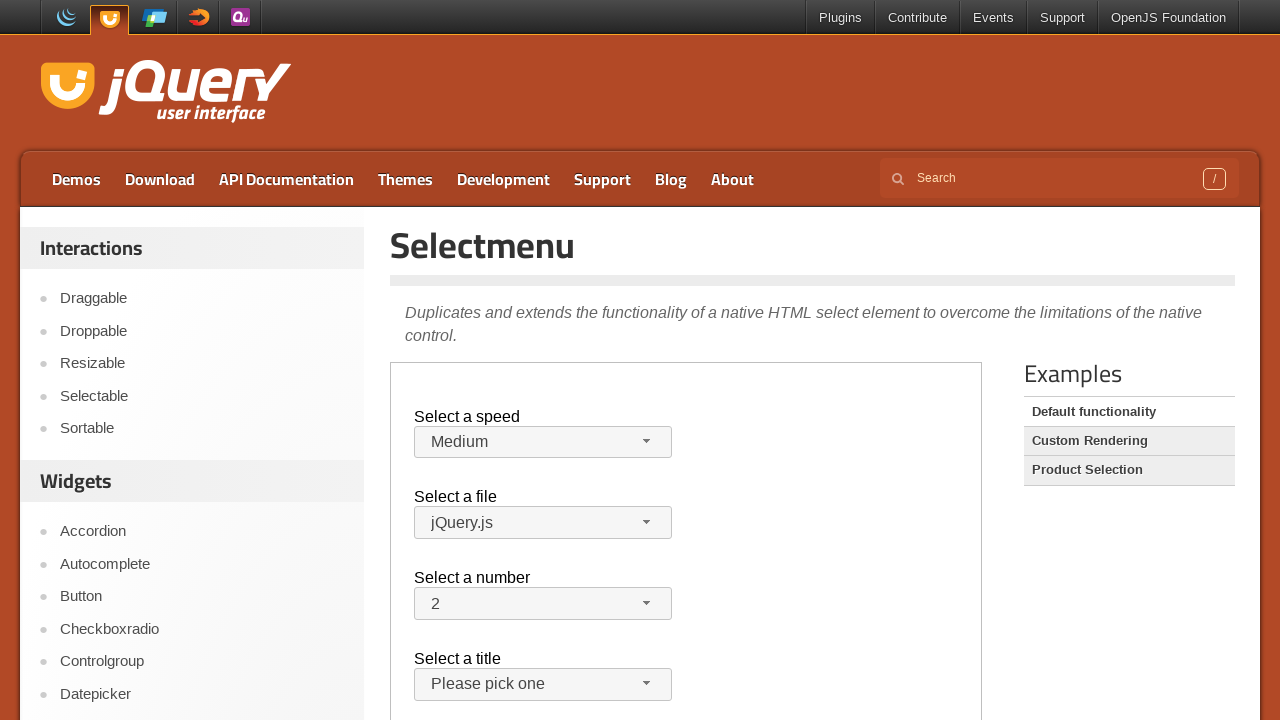

Clicked speed menu button at (543, 442) on iframe.demo-frame >> internal:control=enter-frame >> #speed-button
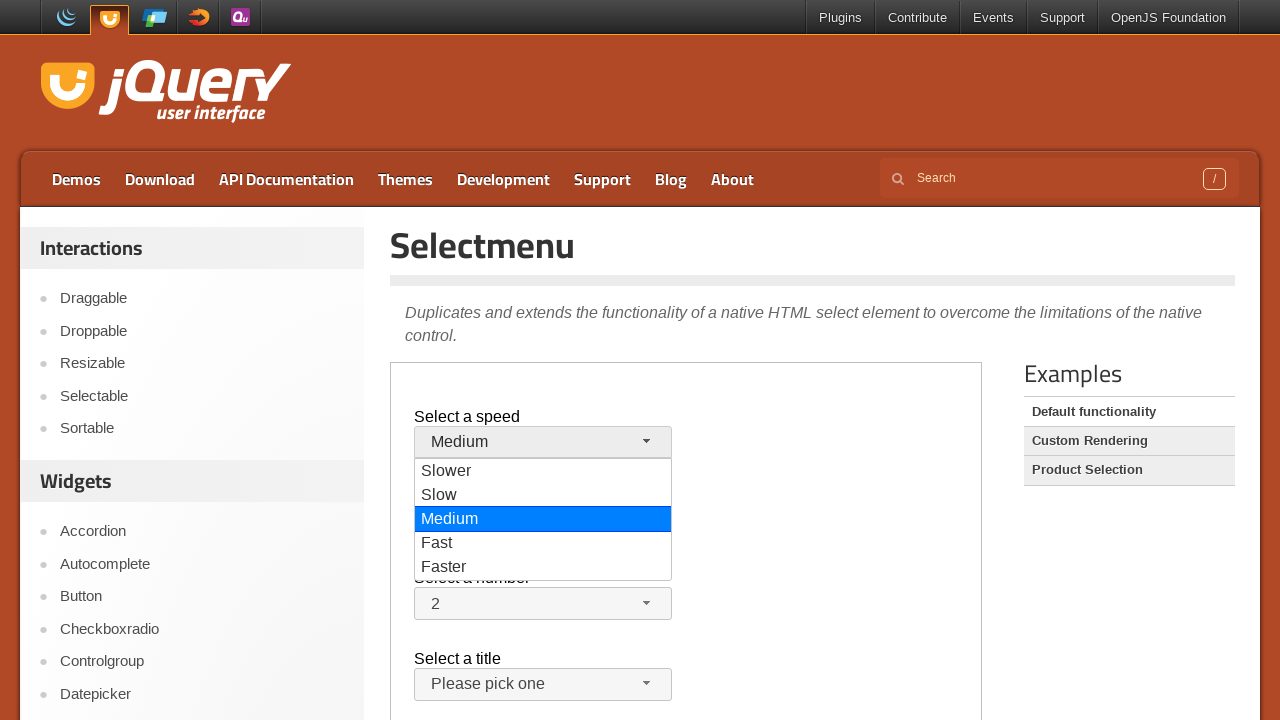

Selected 'Faster' option from speed menu at (543, 568) on iframe.demo-frame >> internal:control=enter-frame >> xpath=//div[.="Faster"]
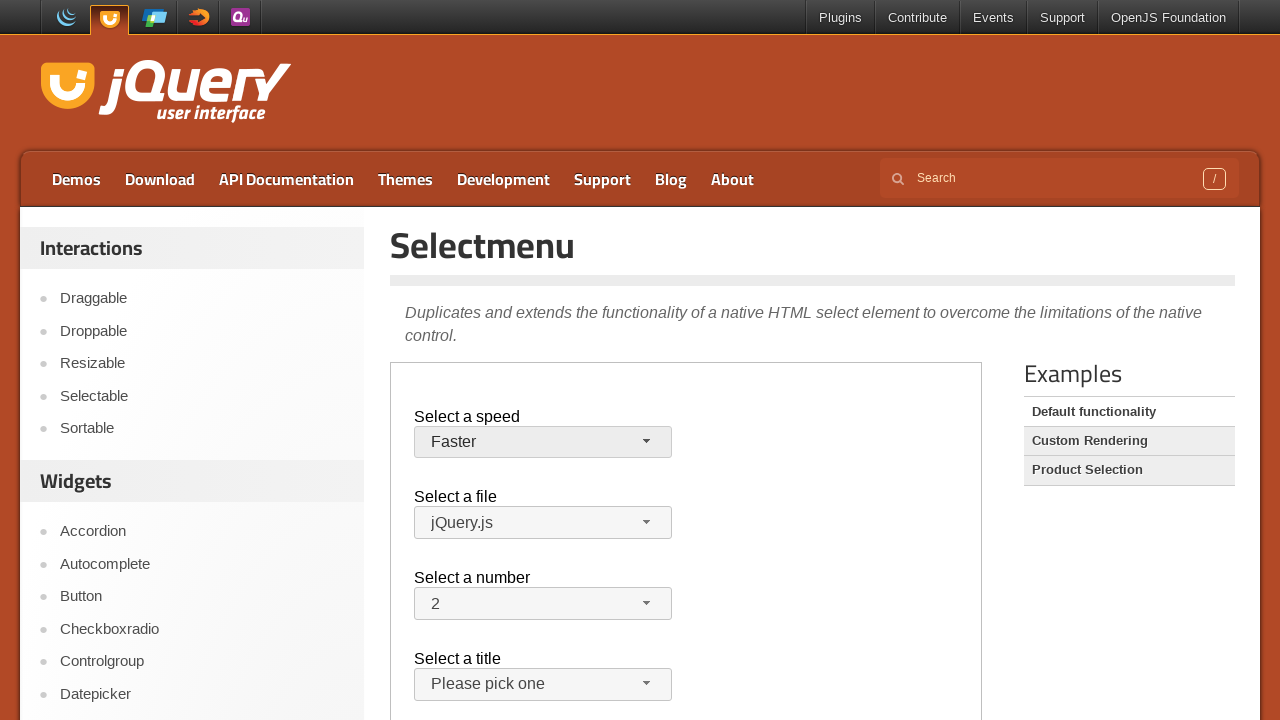

Clicked file menu button at (543, 523) on iframe.demo-frame >> internal:control=enter-frame >> #files-button
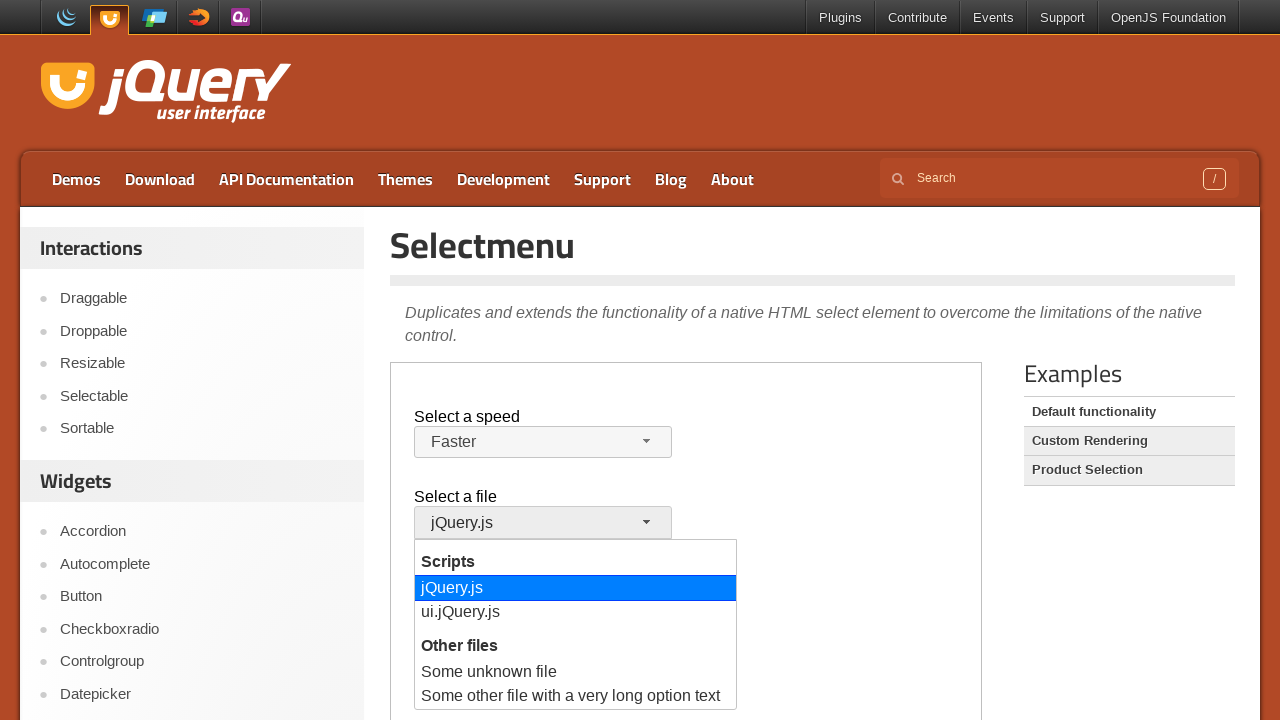

Selected 'Some unknown file' option from file menu at (576, 673) on iframe.demo-frame >> internal:control=enter-frame >> xpath=//div[.="Some unknown
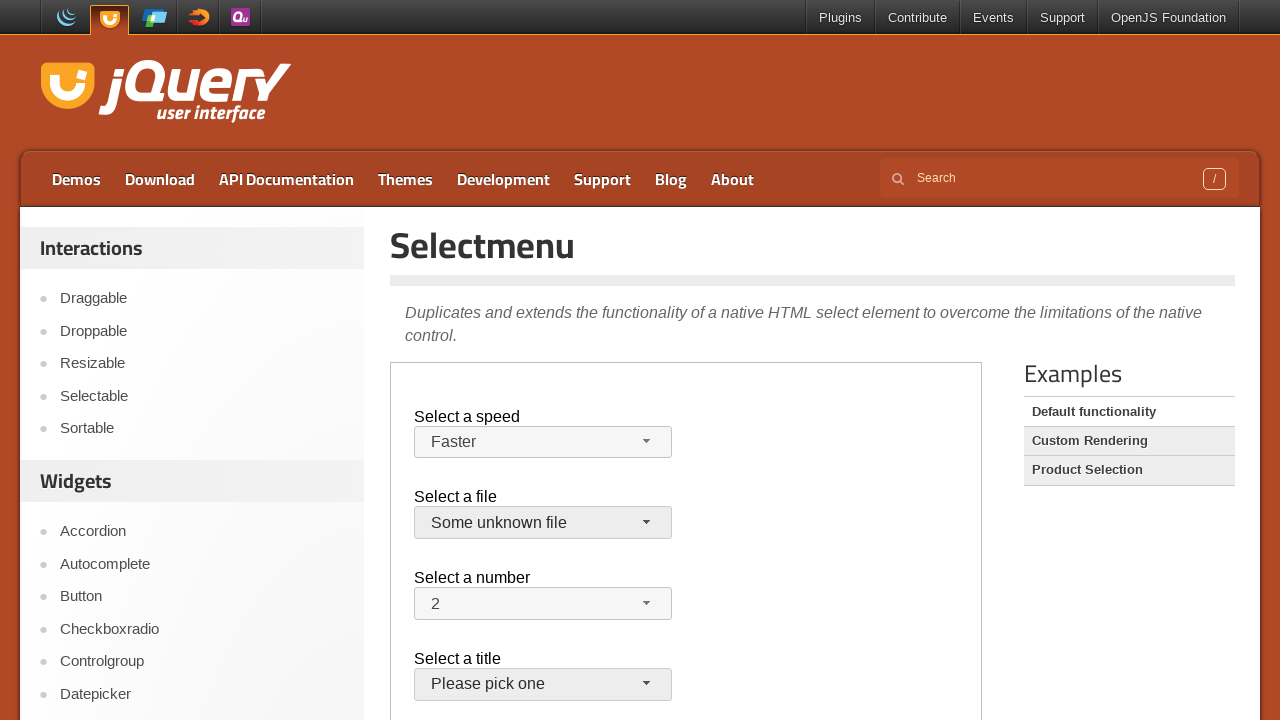

Clicked number menu button at (543, 604) on iframe.demo-frame >> internal:control=enter-frame >> #number-button
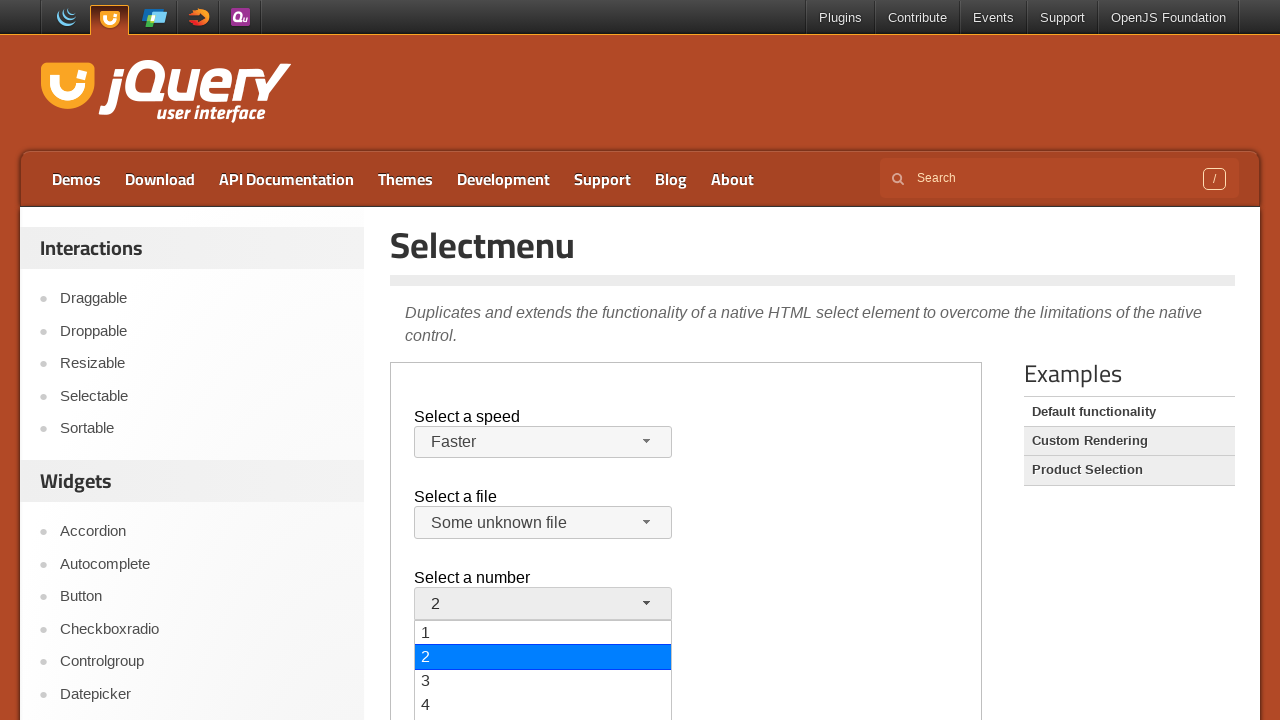

Selected '19' option from number menu at (543, 360) on iframe.demo-frame >> internal:control=enter-frame >> xpath=//div[.="19"]
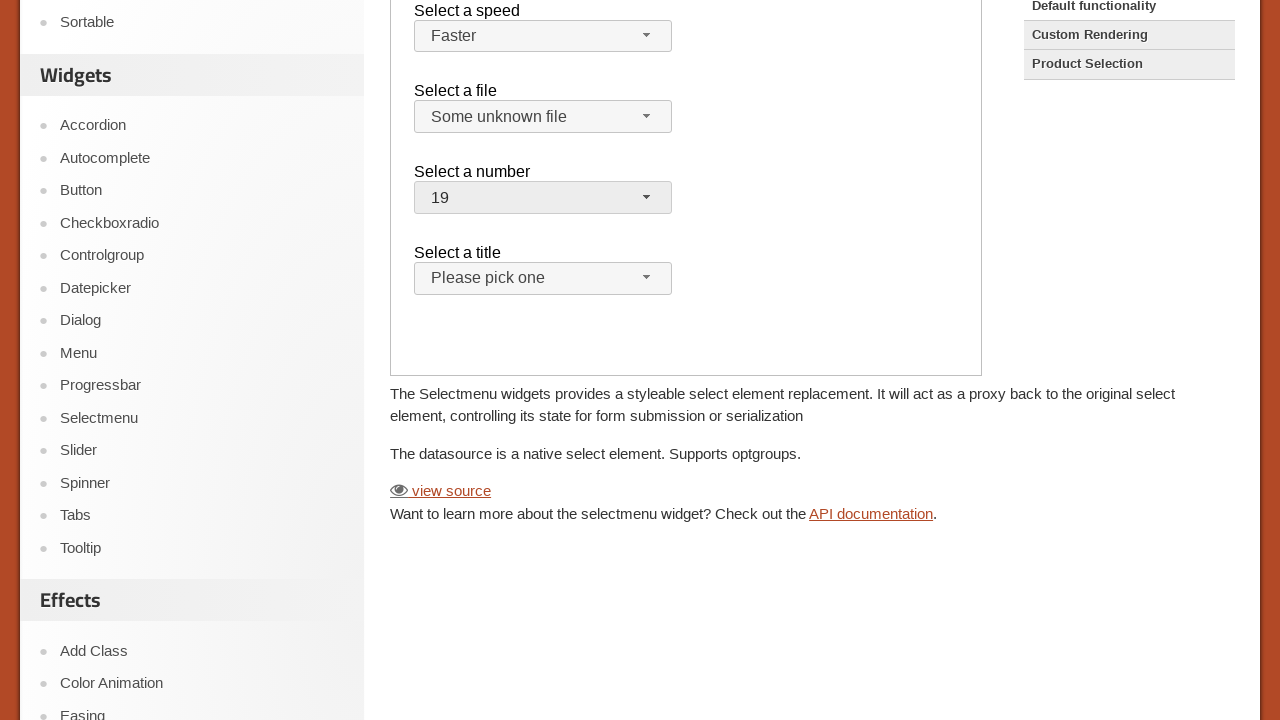

Clicked title menu button at (543, 279) on iframe.demo-frame >> internal:control=enter-frame >> #salutation-button
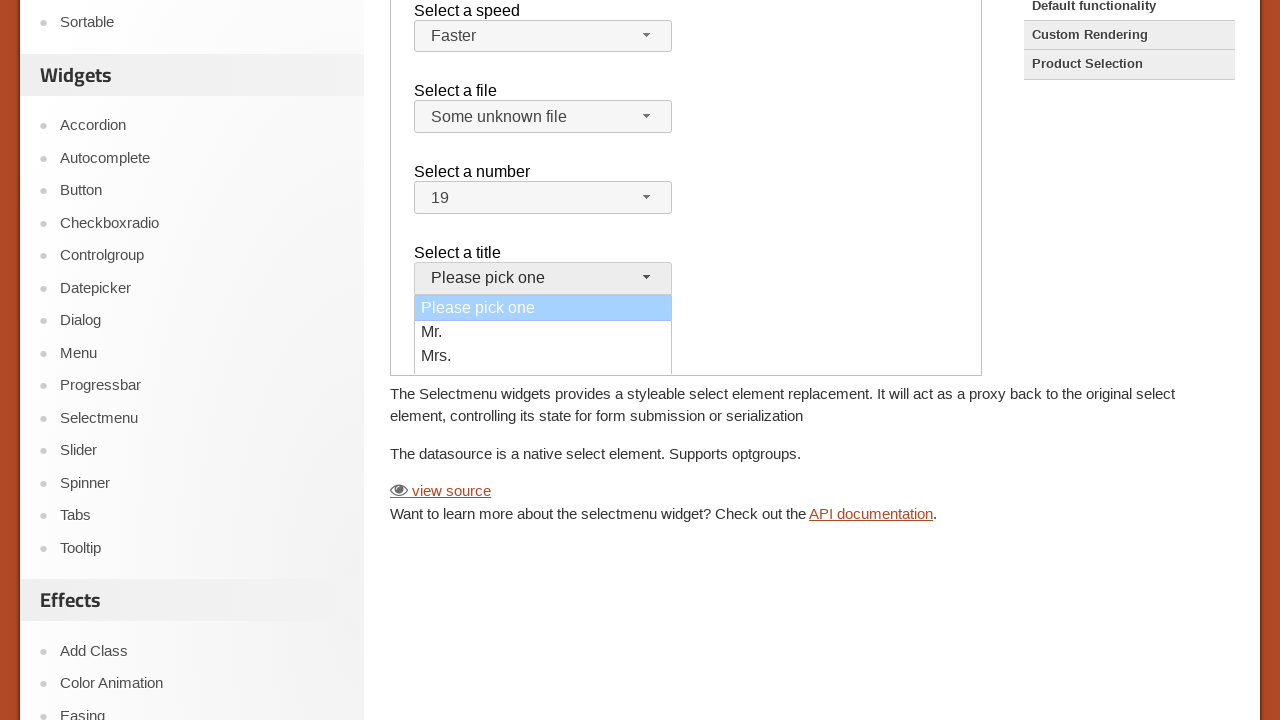

Selected 'Other' option from title menu at (543, 360) on iframe.demo-frame >> internal:control=enter-frame >> xpath=//div[.="Other"]
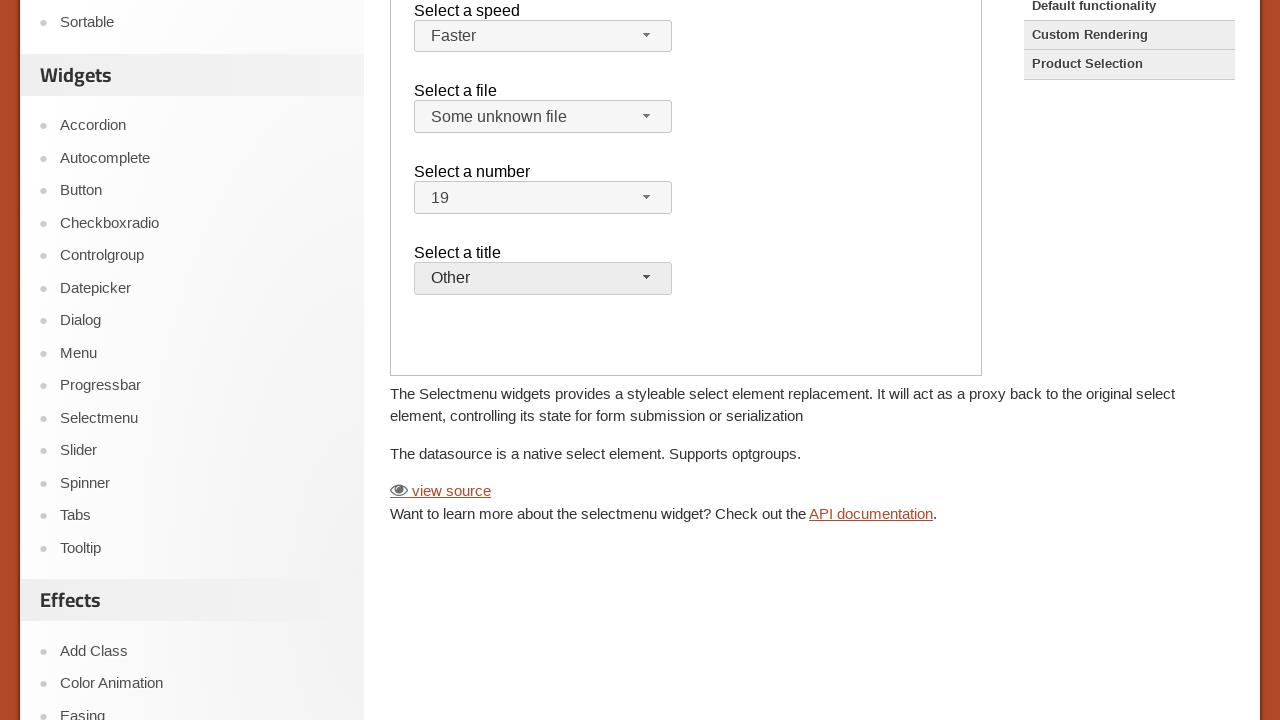

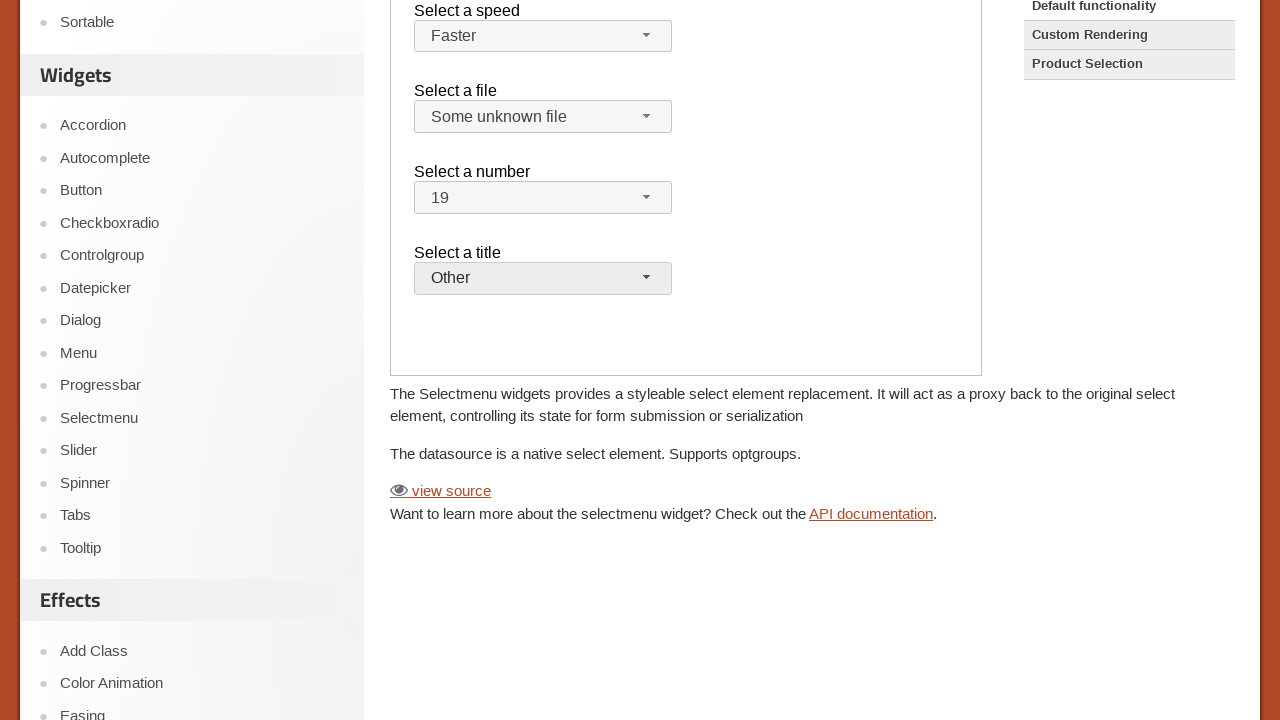